Calculates the sum of two numbers displayed on the page, selects the result from a dropdown menu, and submits the form

Starting URL: http://suninjuly.github.io/selects1.html

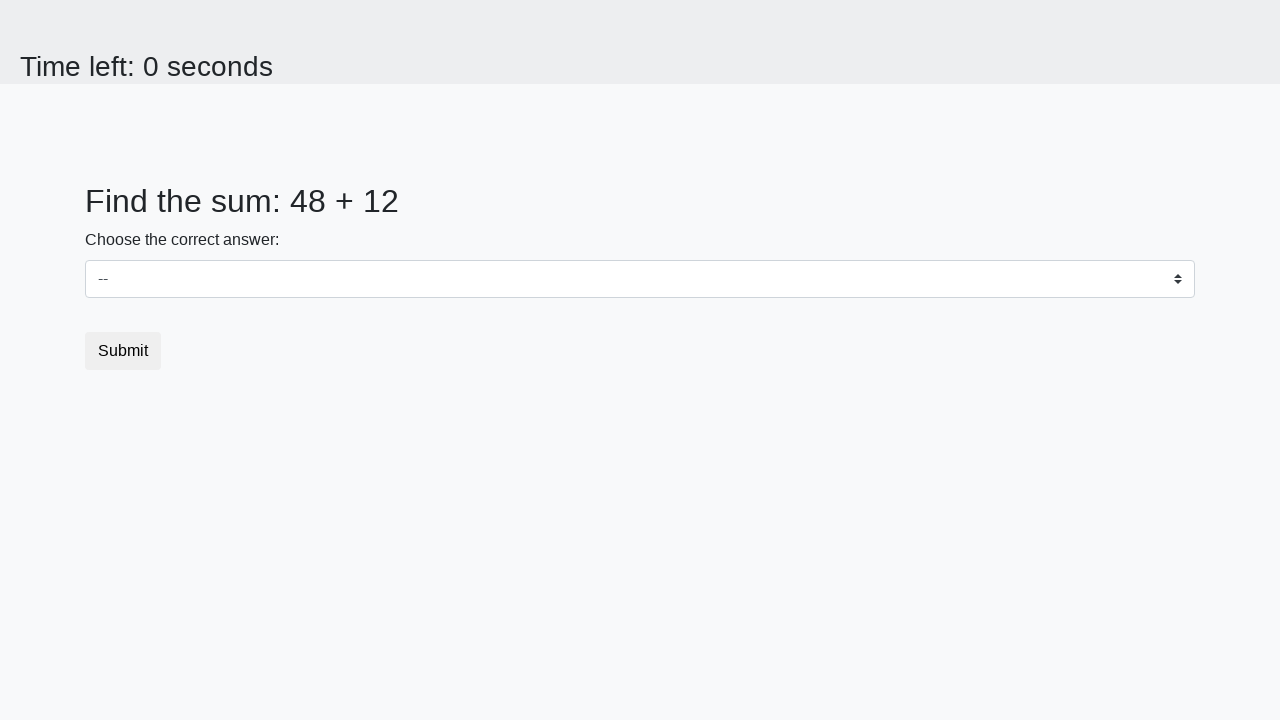

Retrieved first number from #num1
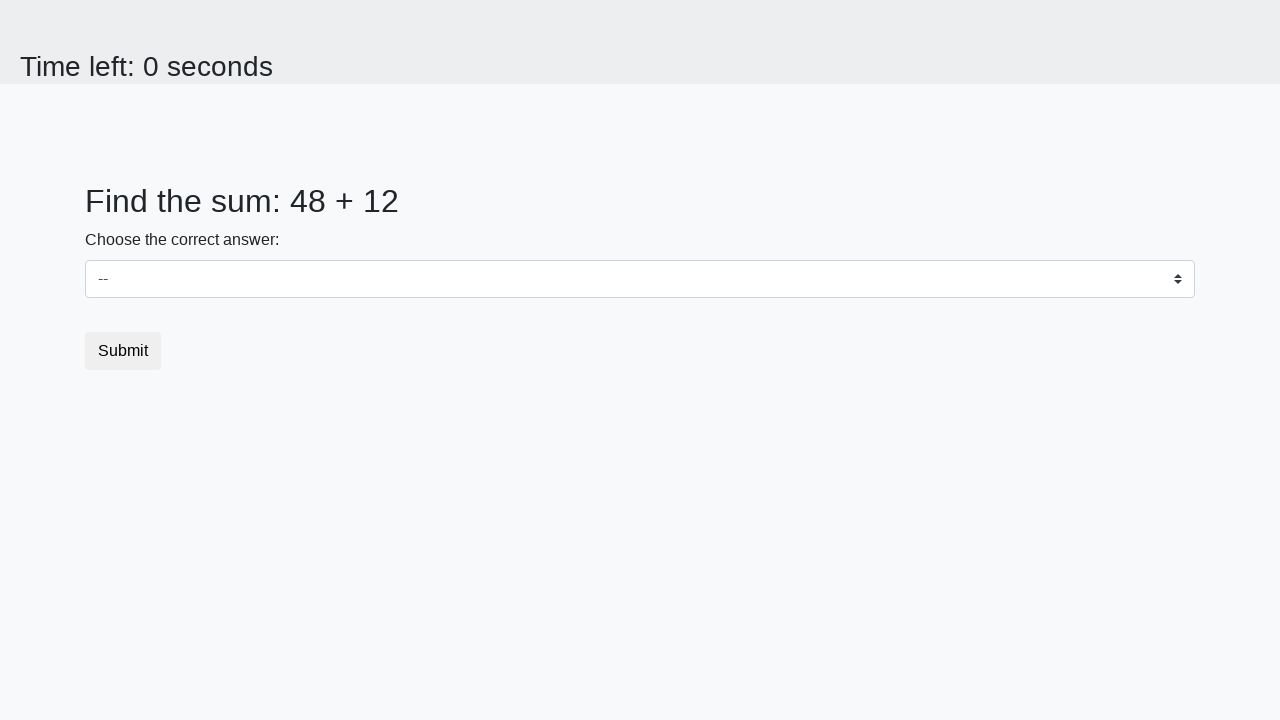

Retrieved second number from #num2
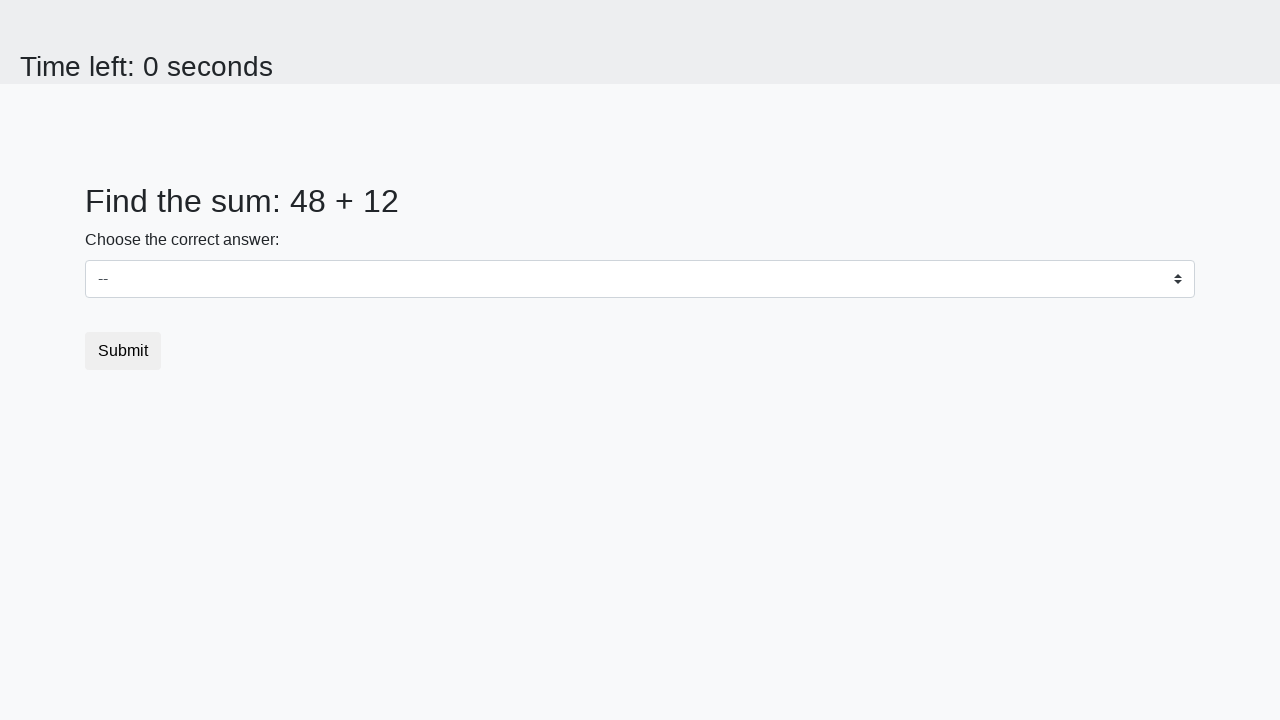

Calculated sum: 48 + 12 = 60
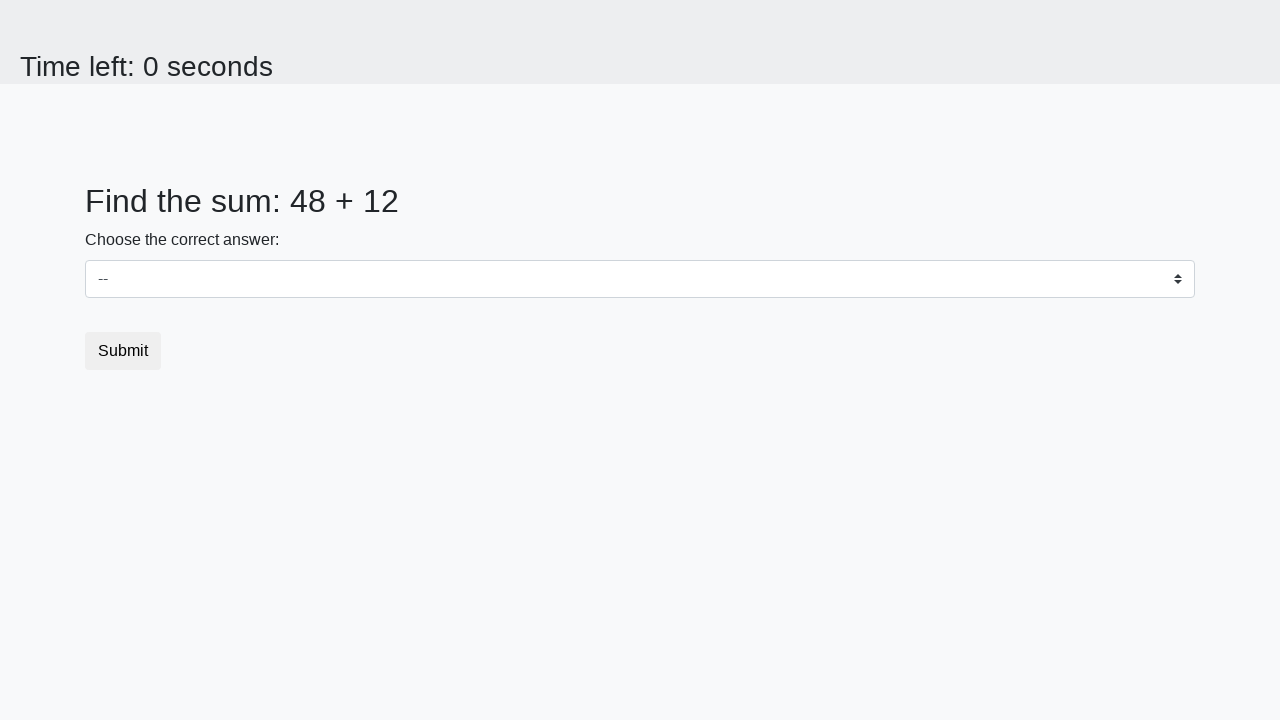

Selected sum value '60' from dropdown menu on select
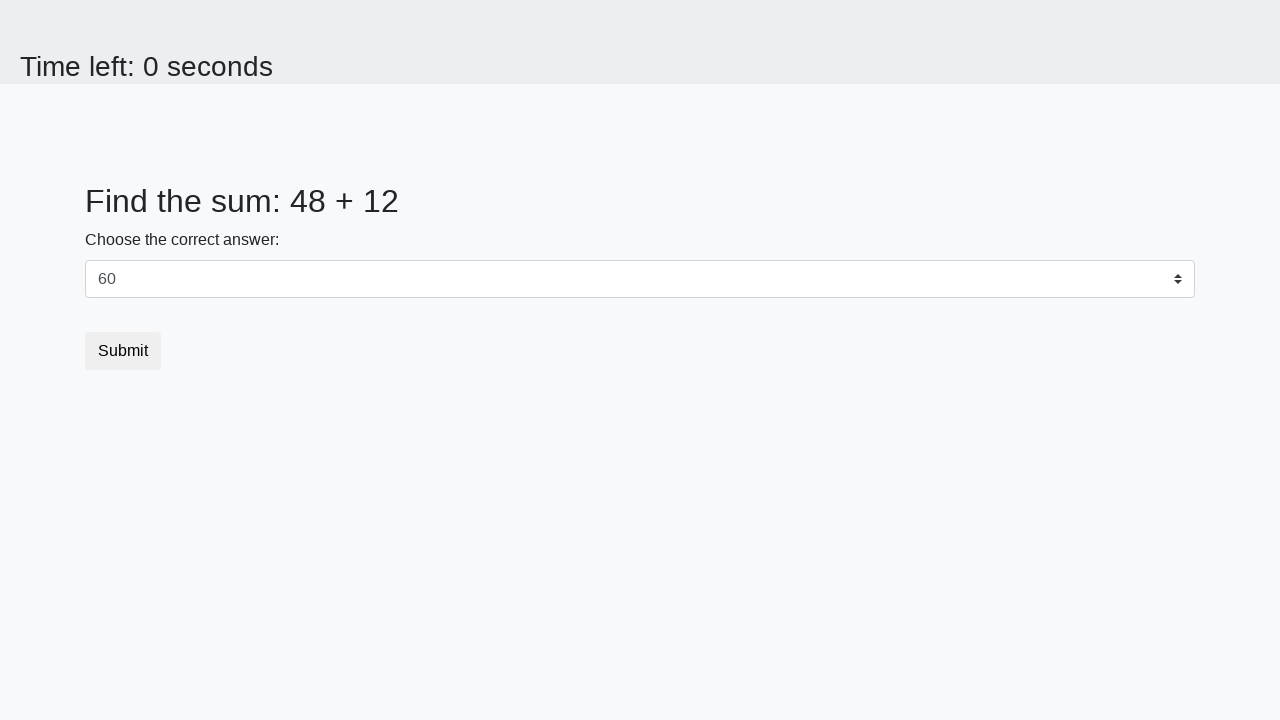

Clicked Submit button to submit the form at (123, 351) on button:has-text('Submit')
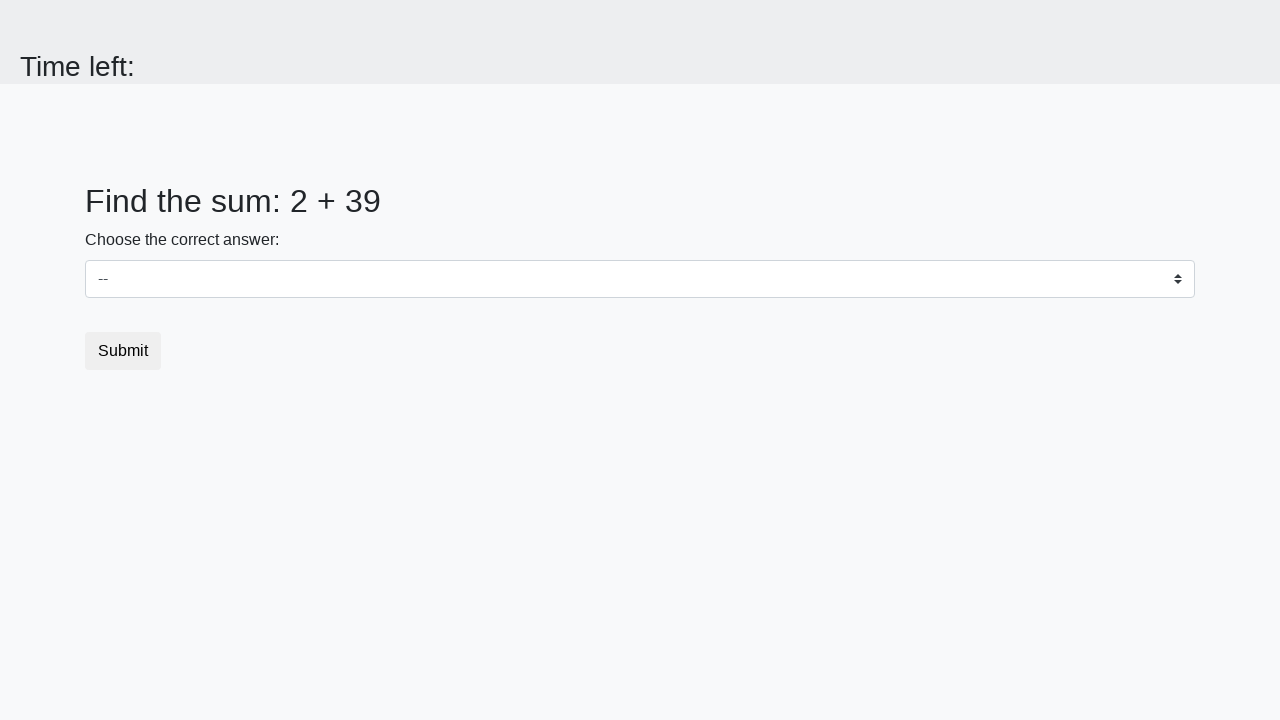

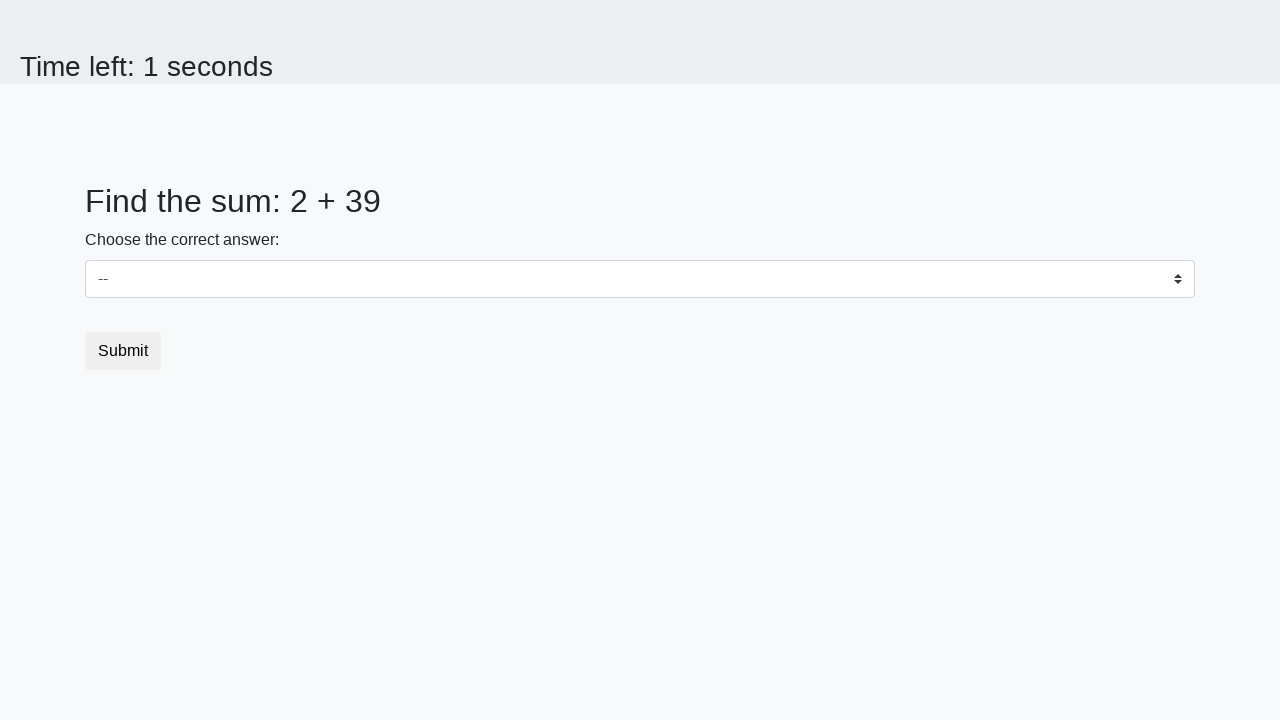